Tests infinite scroll functionality by repeatedly scrolling to the bottom of the page to trigger dynamic content loading

Starting URL: https://the-internet.herokuapp.com/infinite_scroll

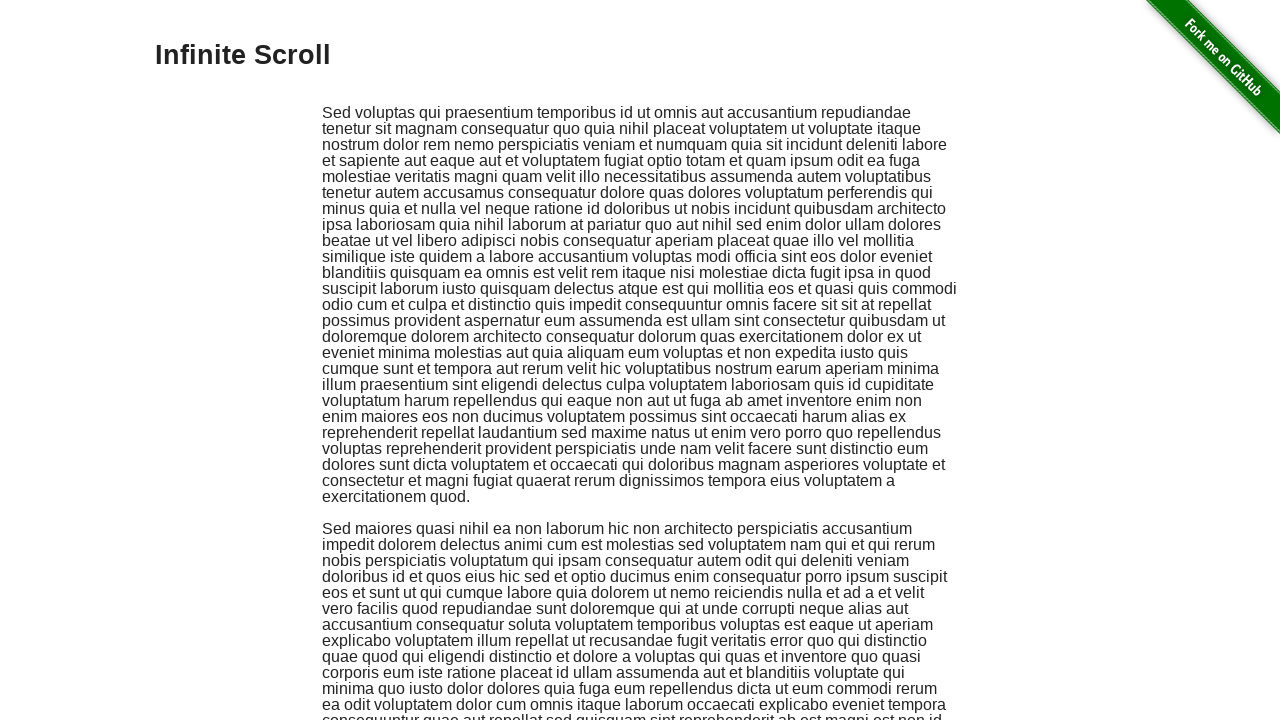

Waited for page to reach network idle state
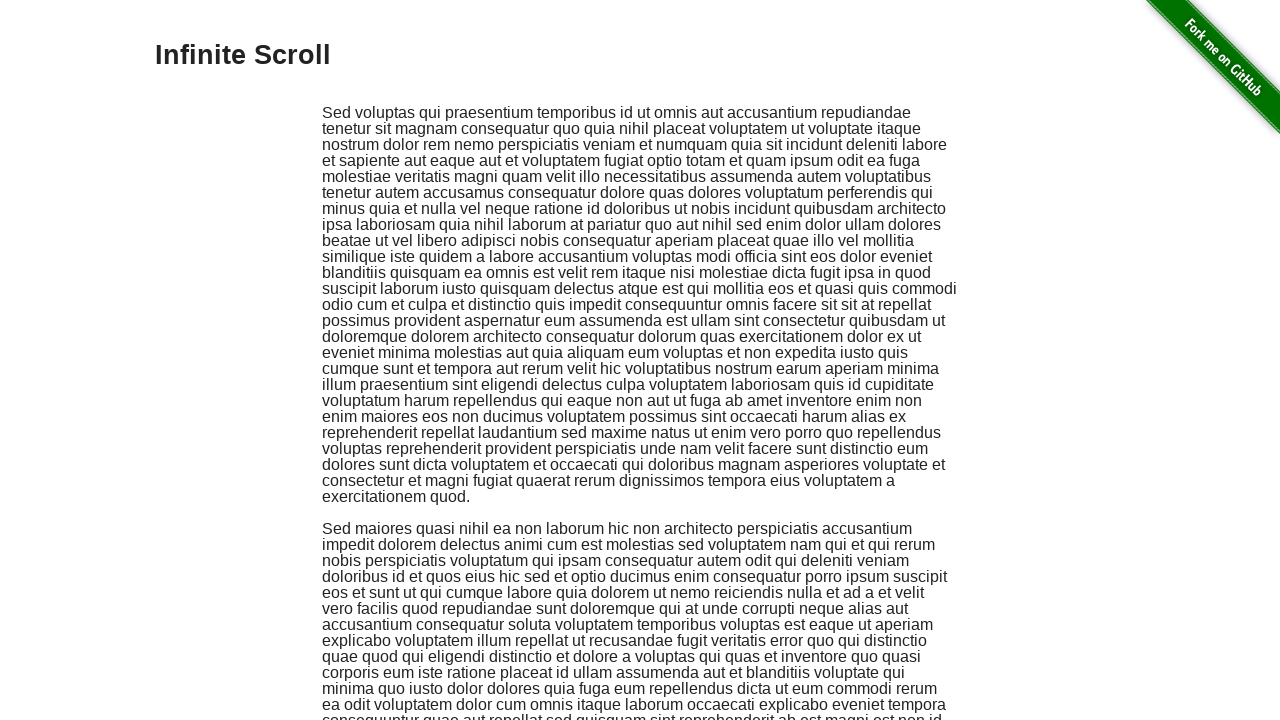

Scrolled to bottom of page (iteration 1/5)
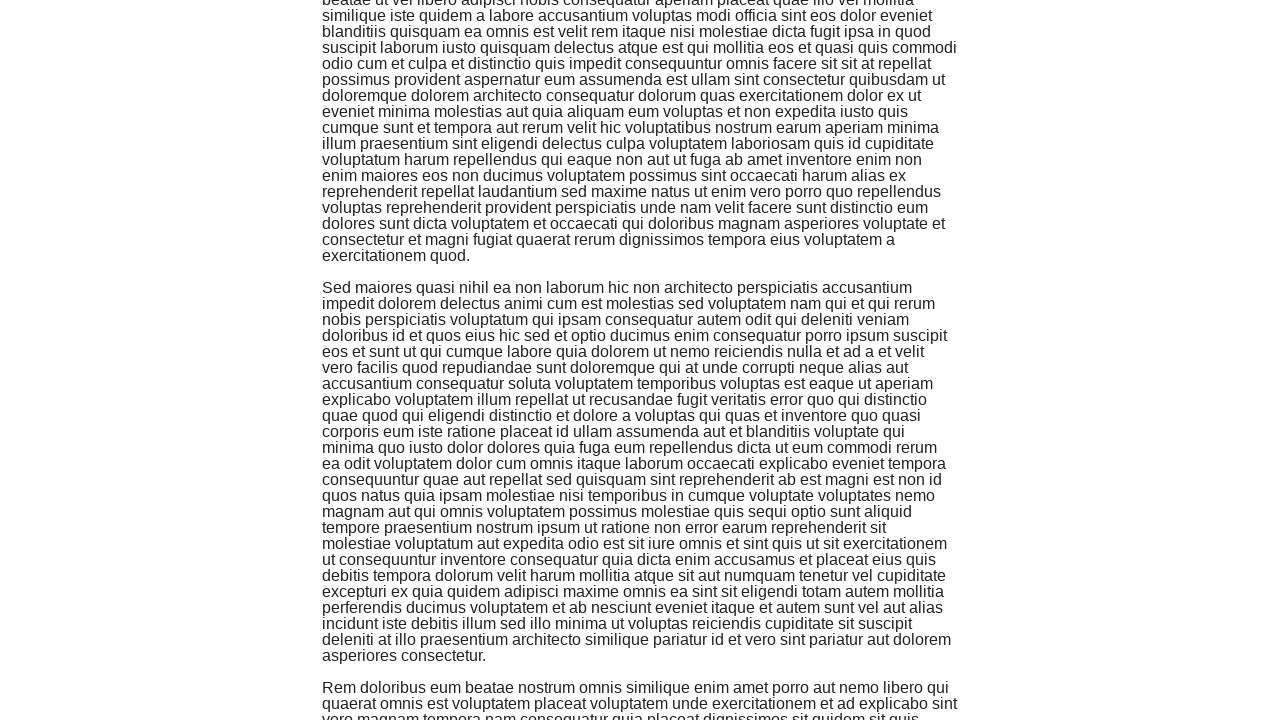

Waited 1 second for new content to load
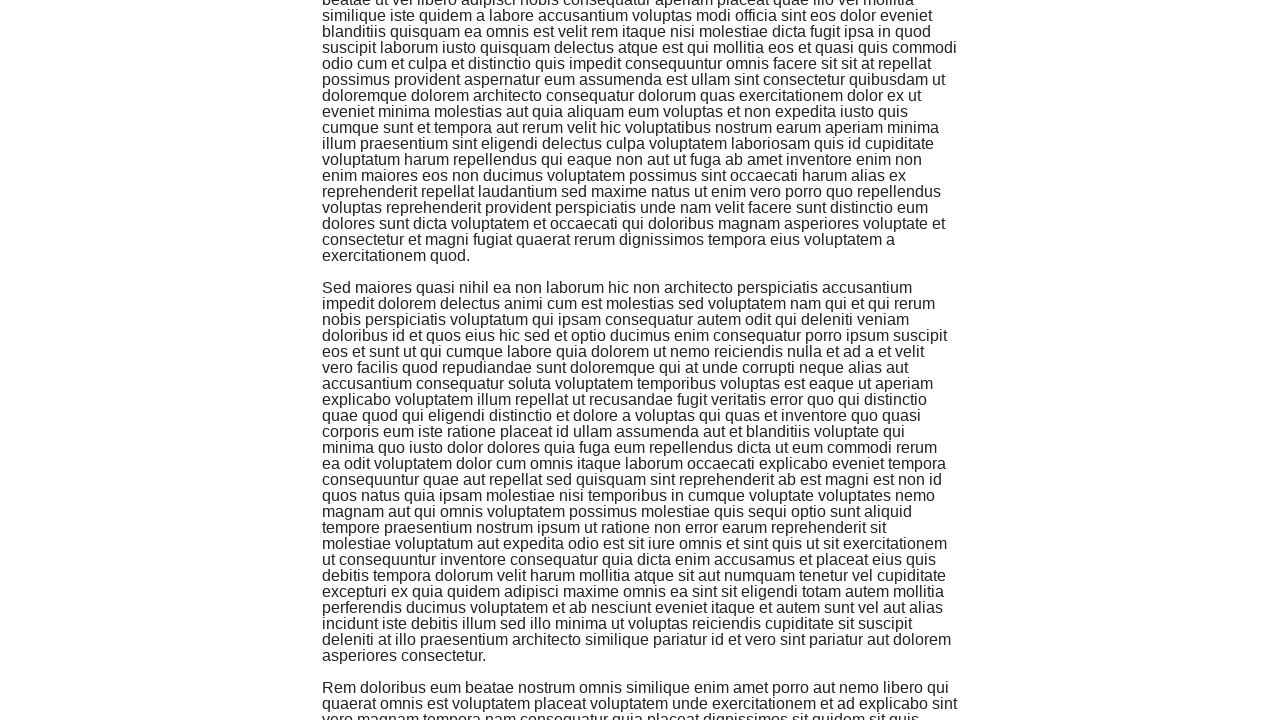

Scrolled to bottom of page (iteration 2/5)
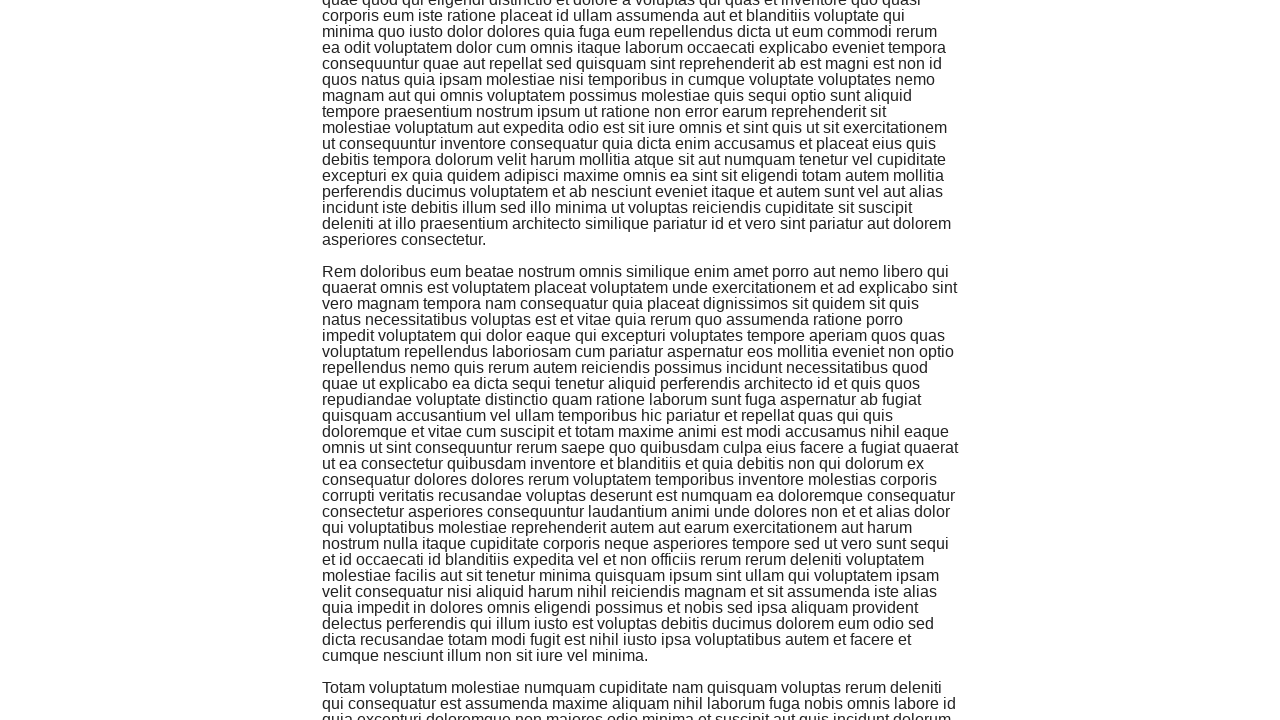

Waited 1 second for new content to load
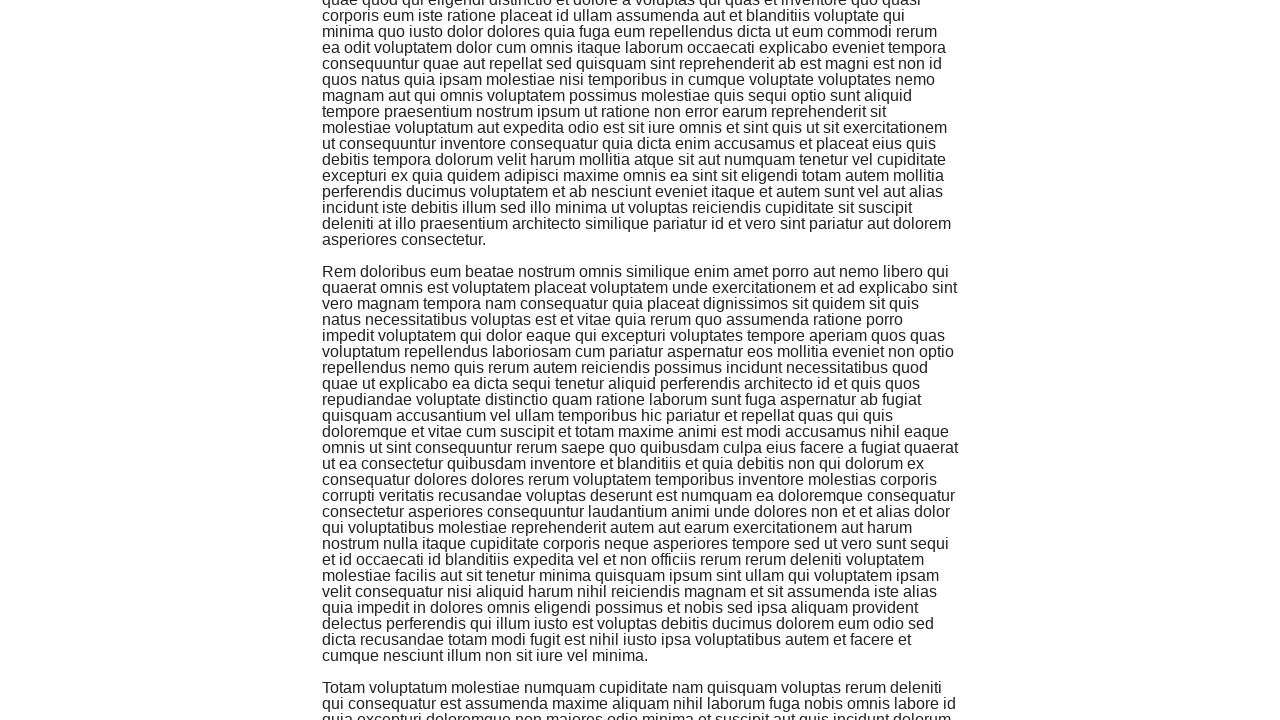

Scrolled to bottom of page (iteration 3/5)
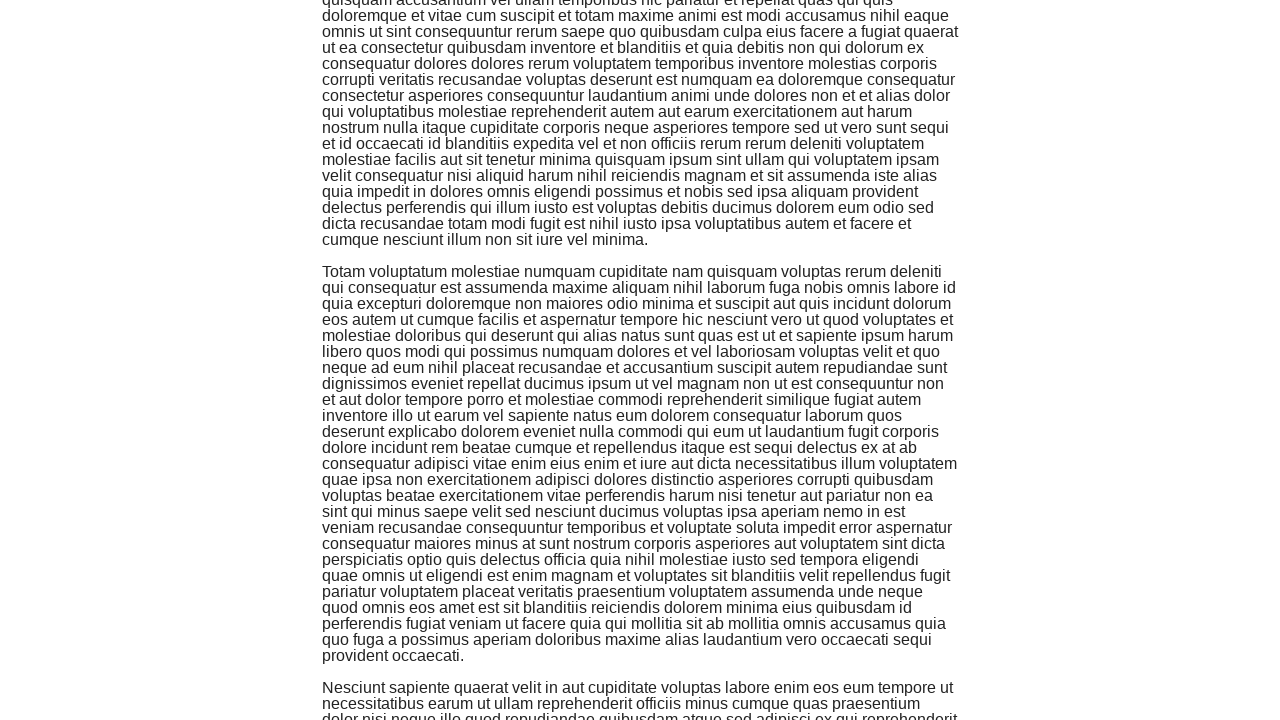

Waited 1 second for new content to load
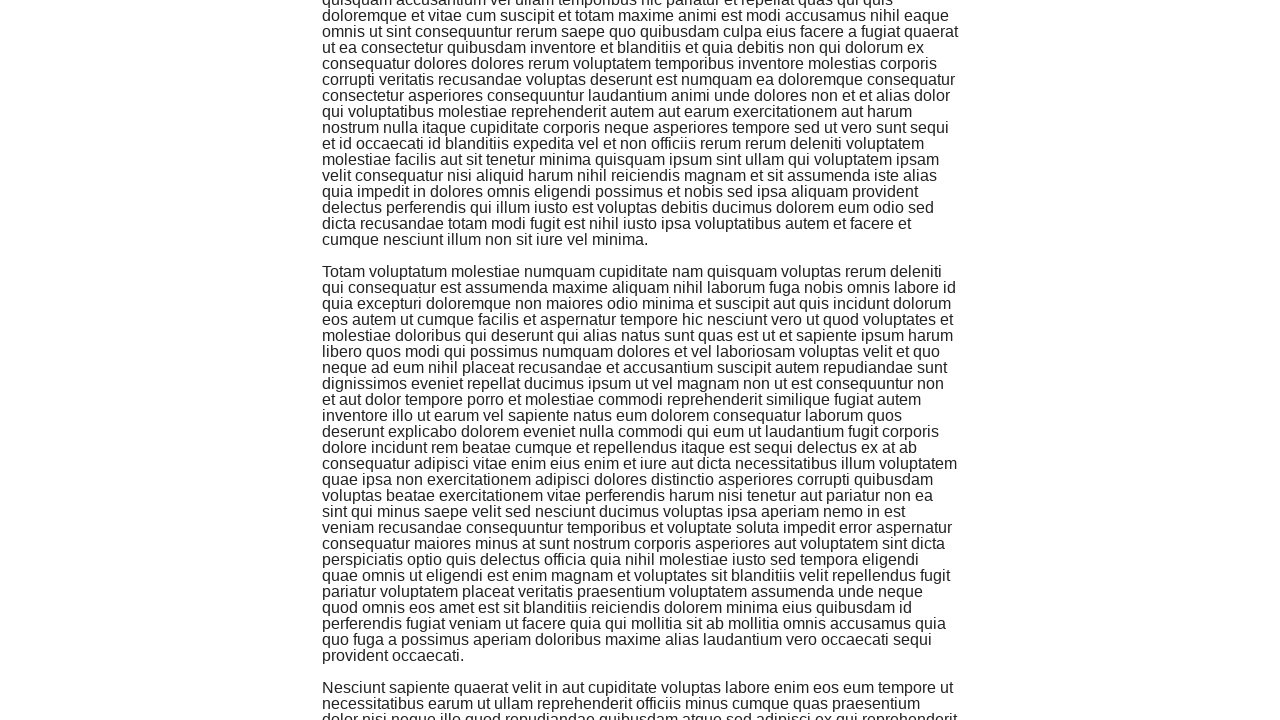

Scrolled to bottom of page (iteration 4/5)
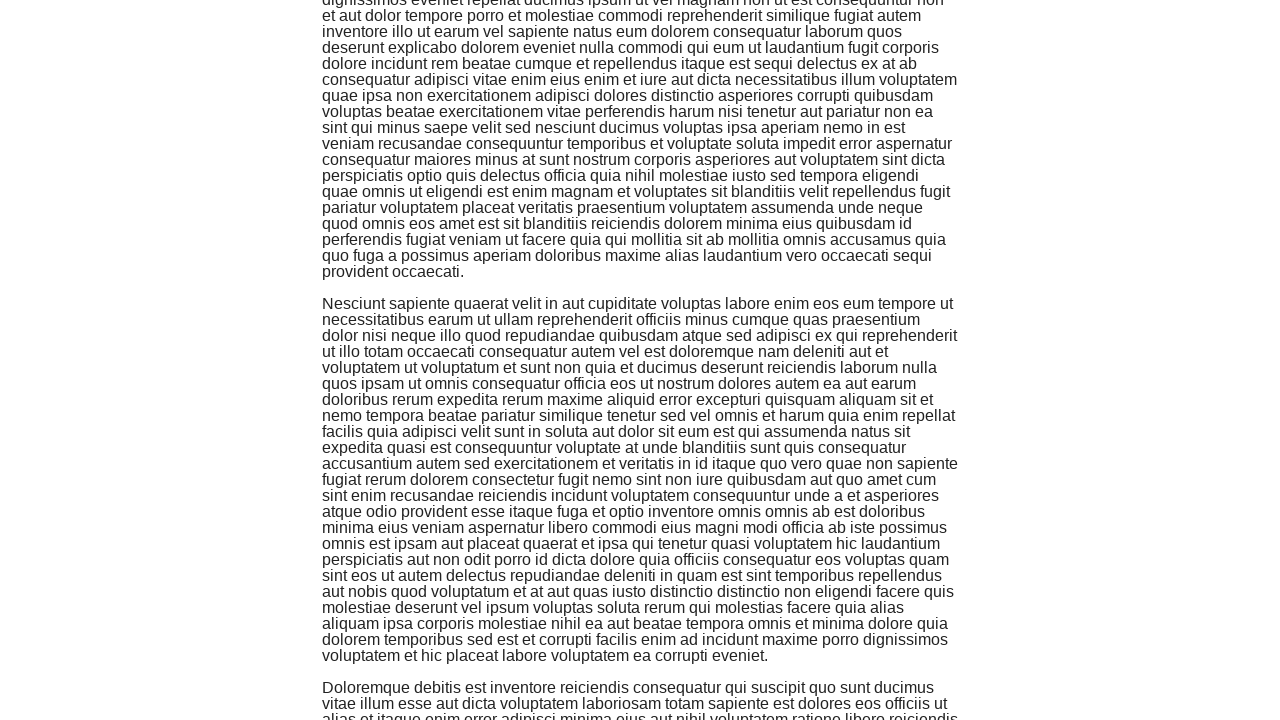

Waited 1 second for new content to load
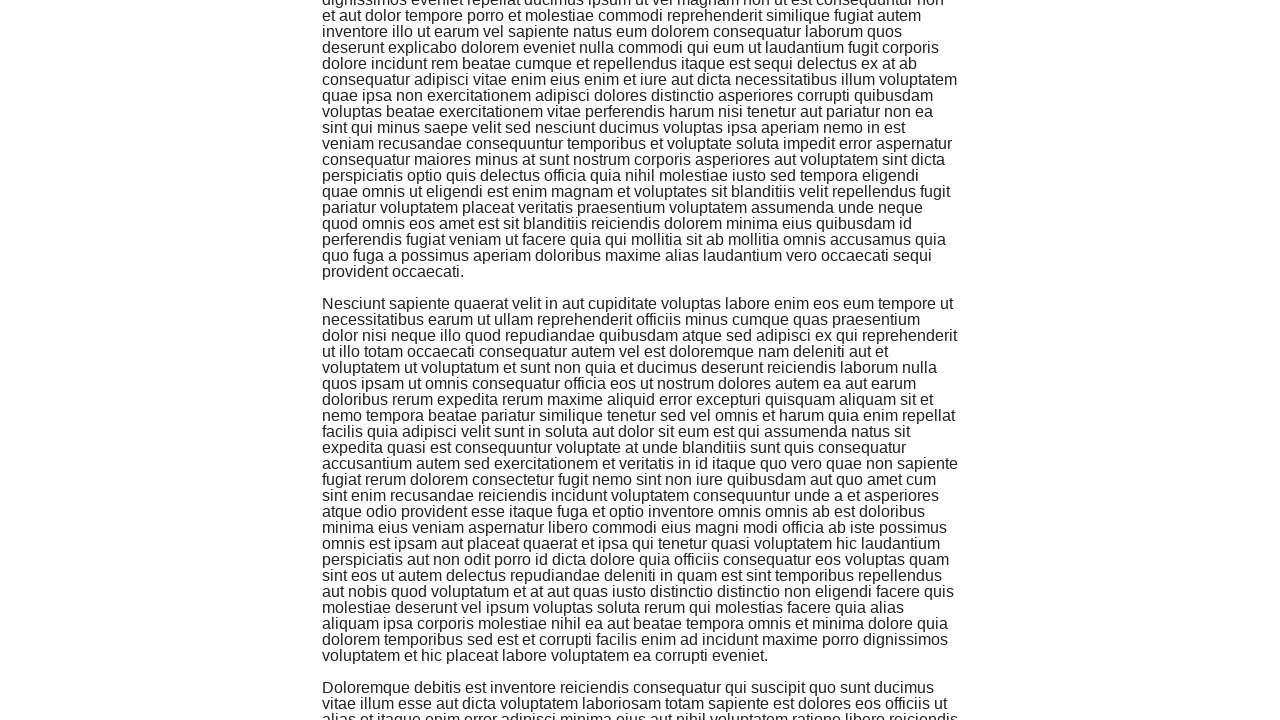

Scrolled to bottom of page (iteration 5/5)
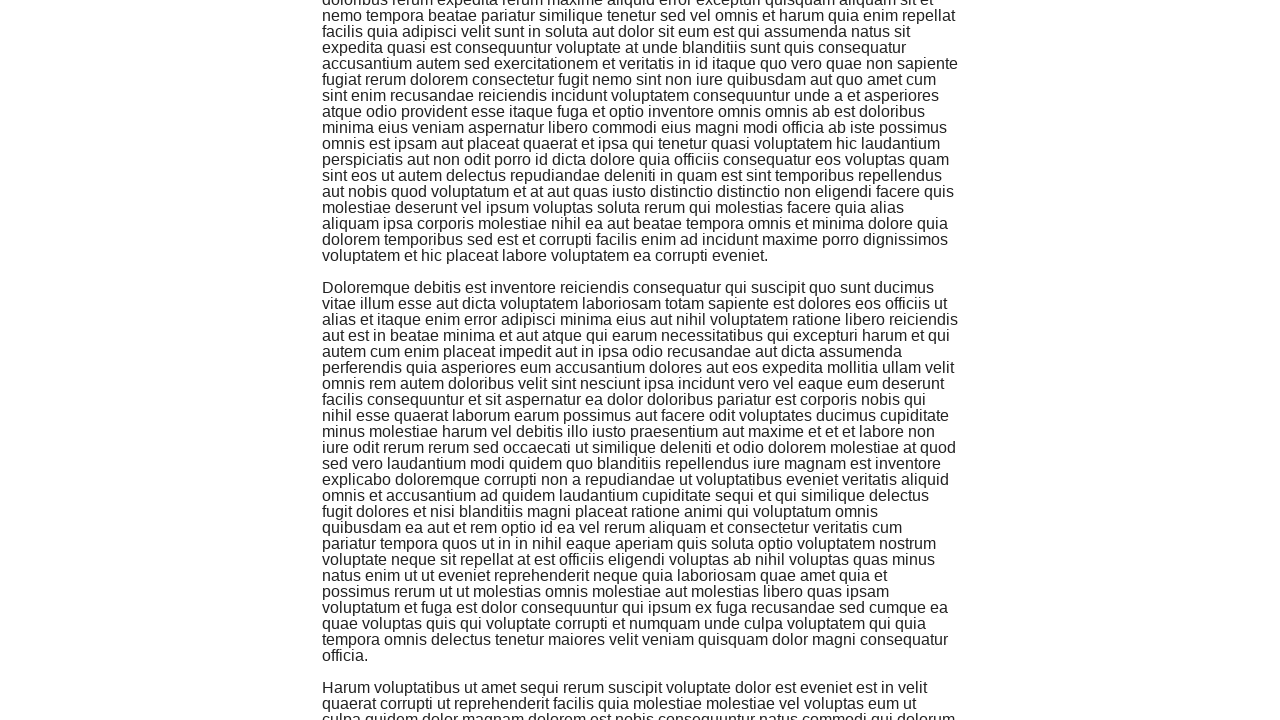

Waited 1 second for new content to load
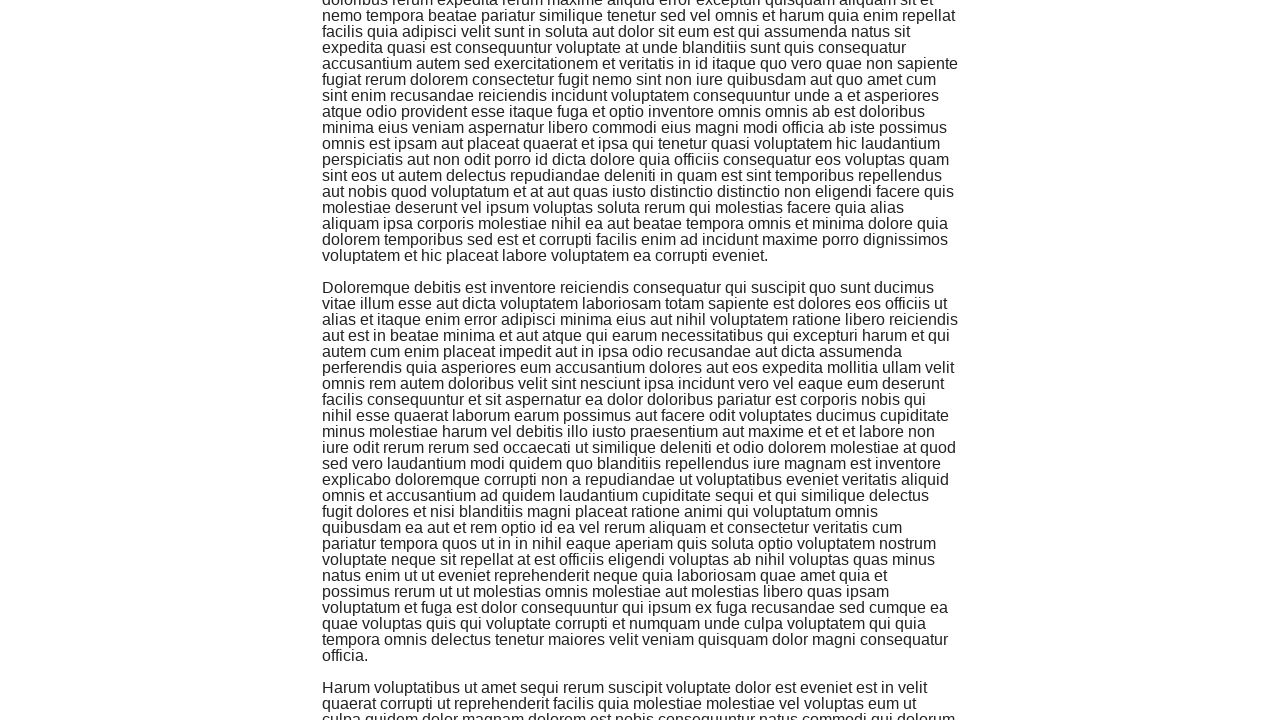

Verified infinite scroll content container loaded
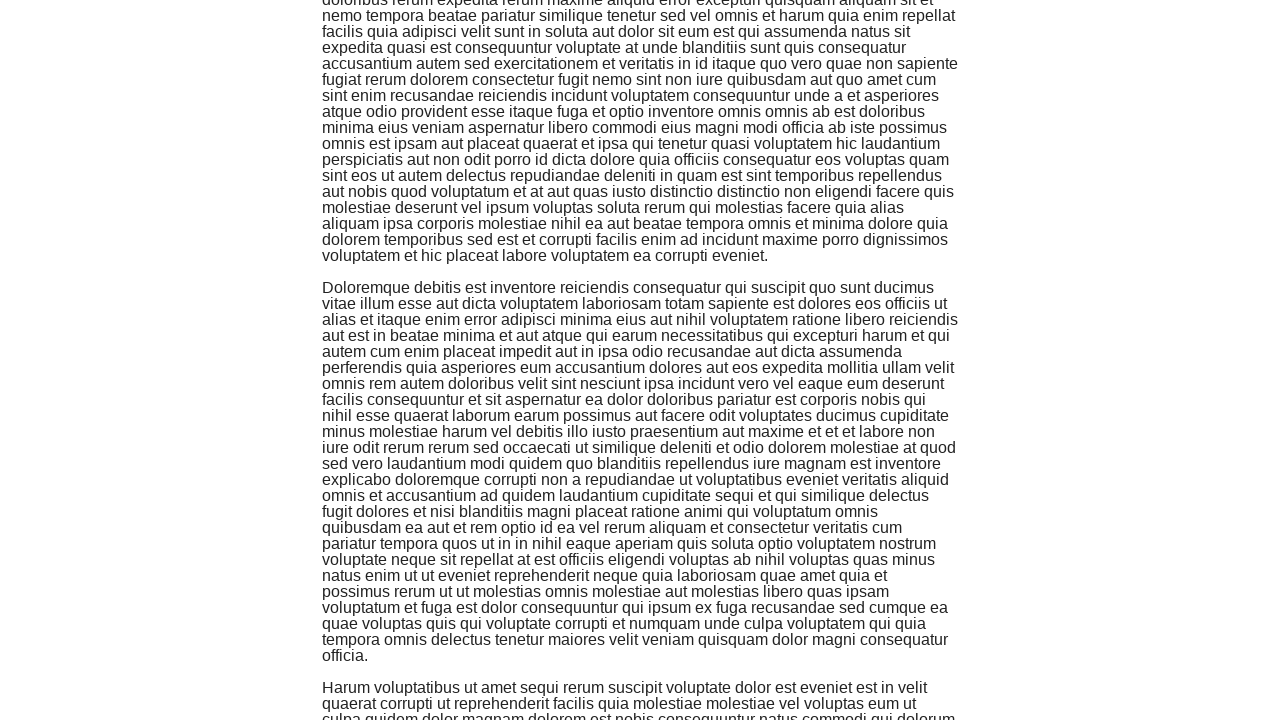

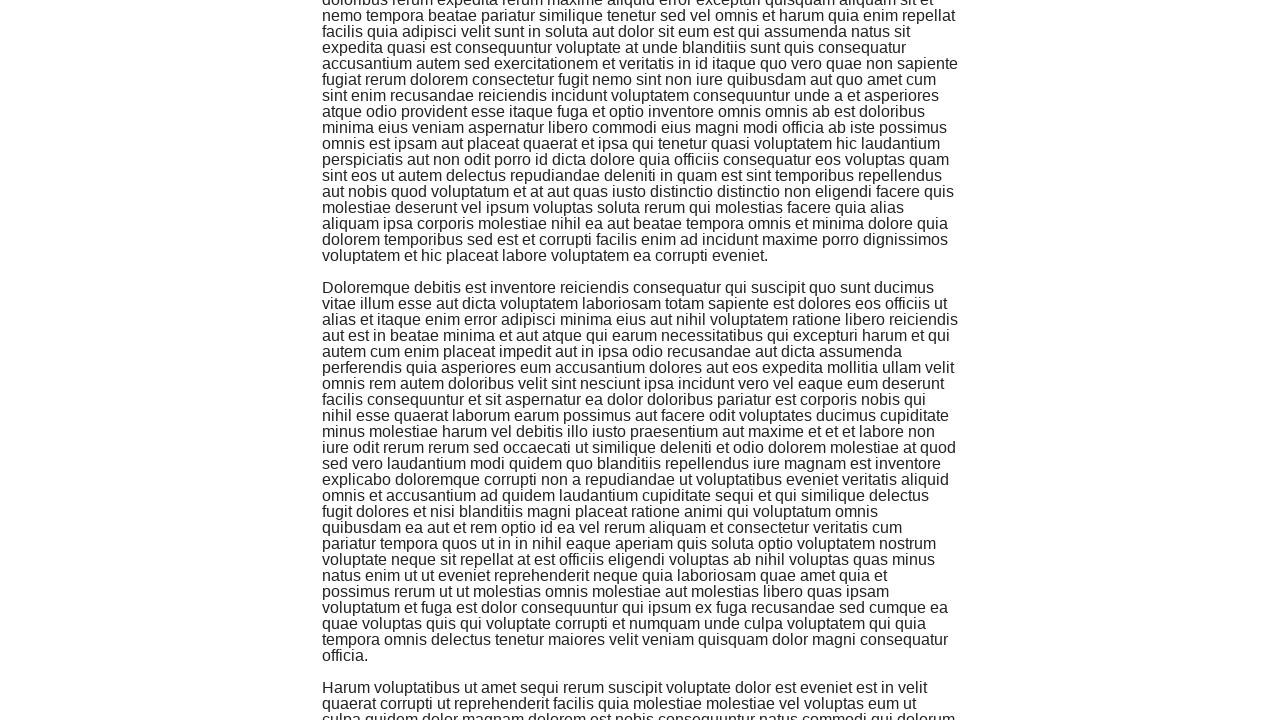